Verifies if at least one student service counter works from 13h to 15h

Starting URL: https://www.viser.edu.rs/stranica/studentska-sluzba

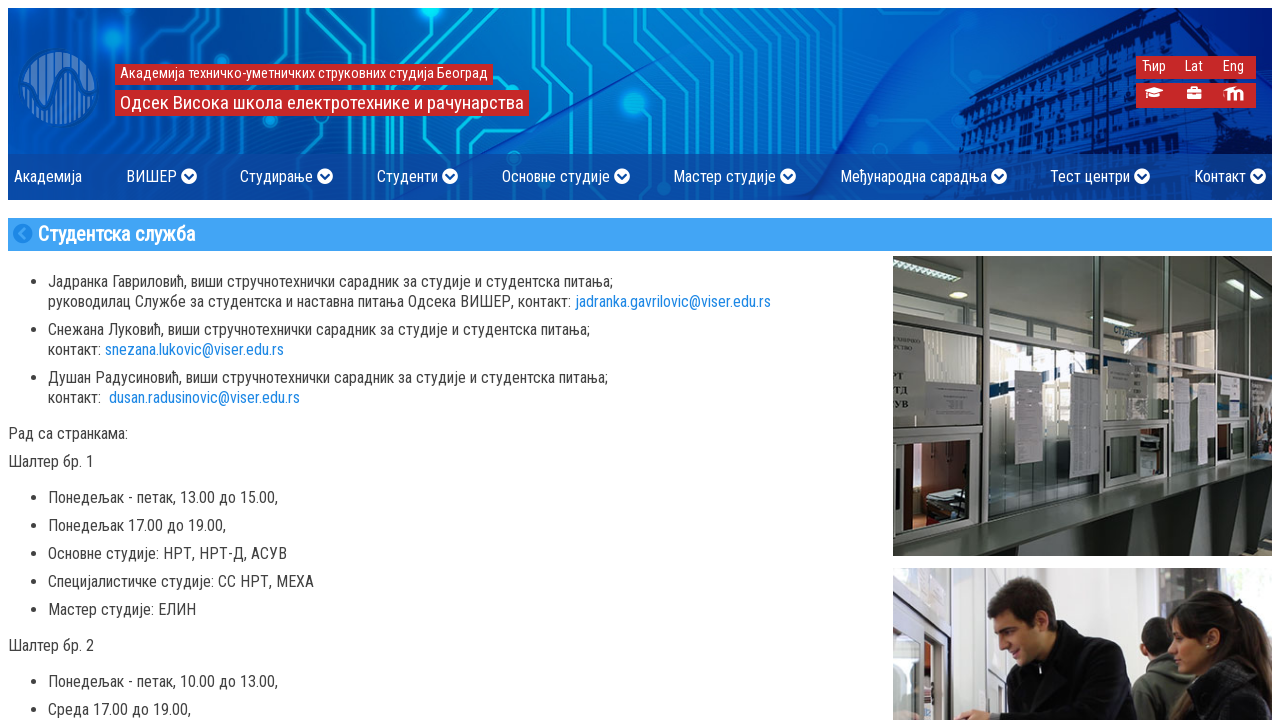

Located first list item elements for student service counters
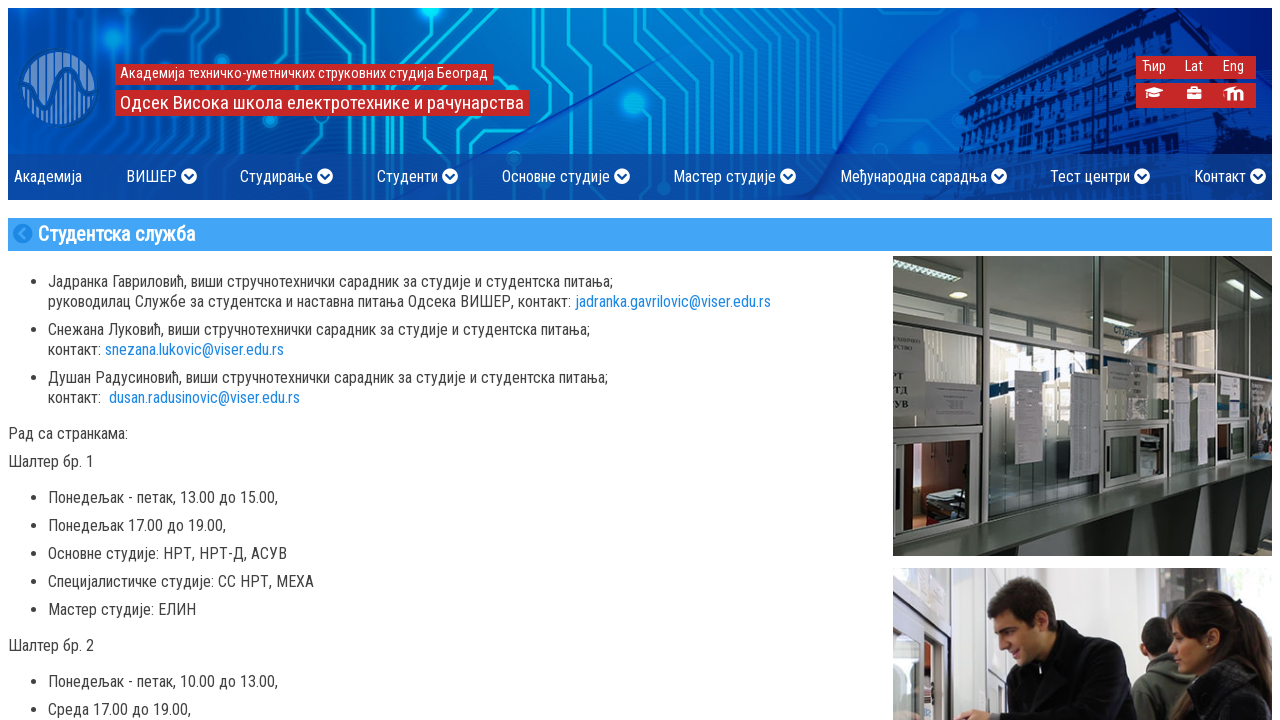

Retrieved text content from first list item
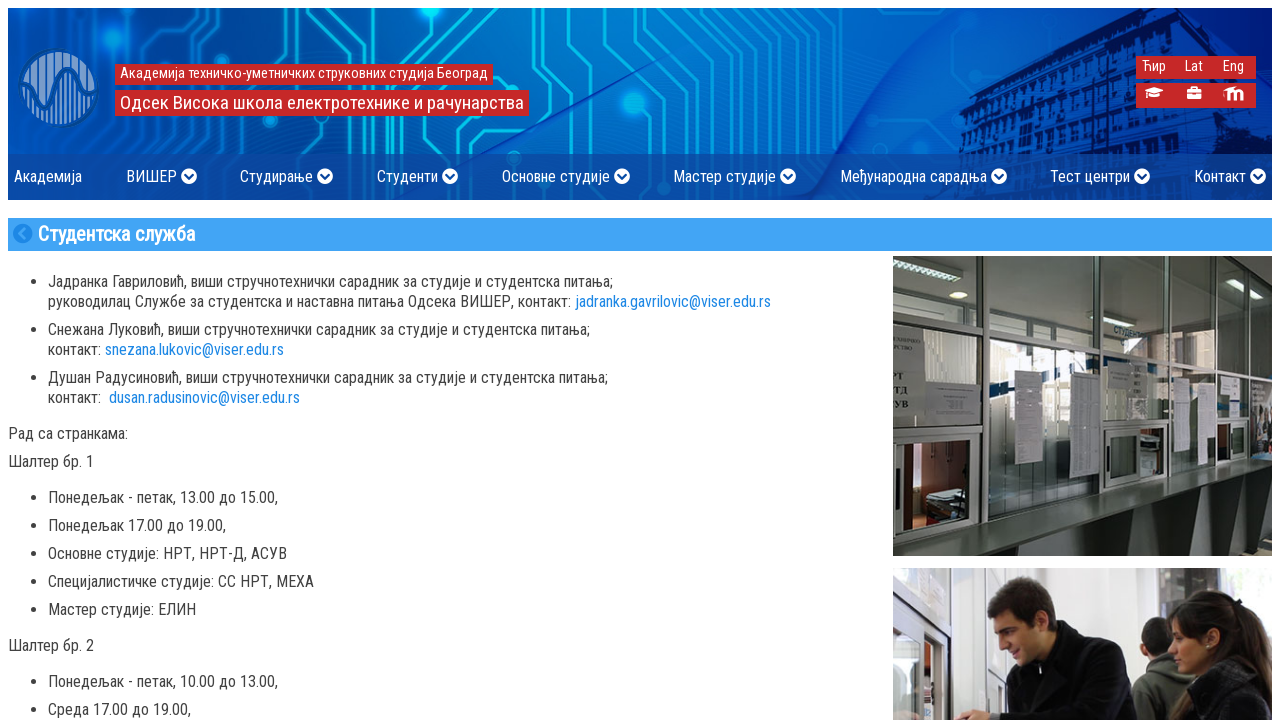

Retrieved text content from first list item
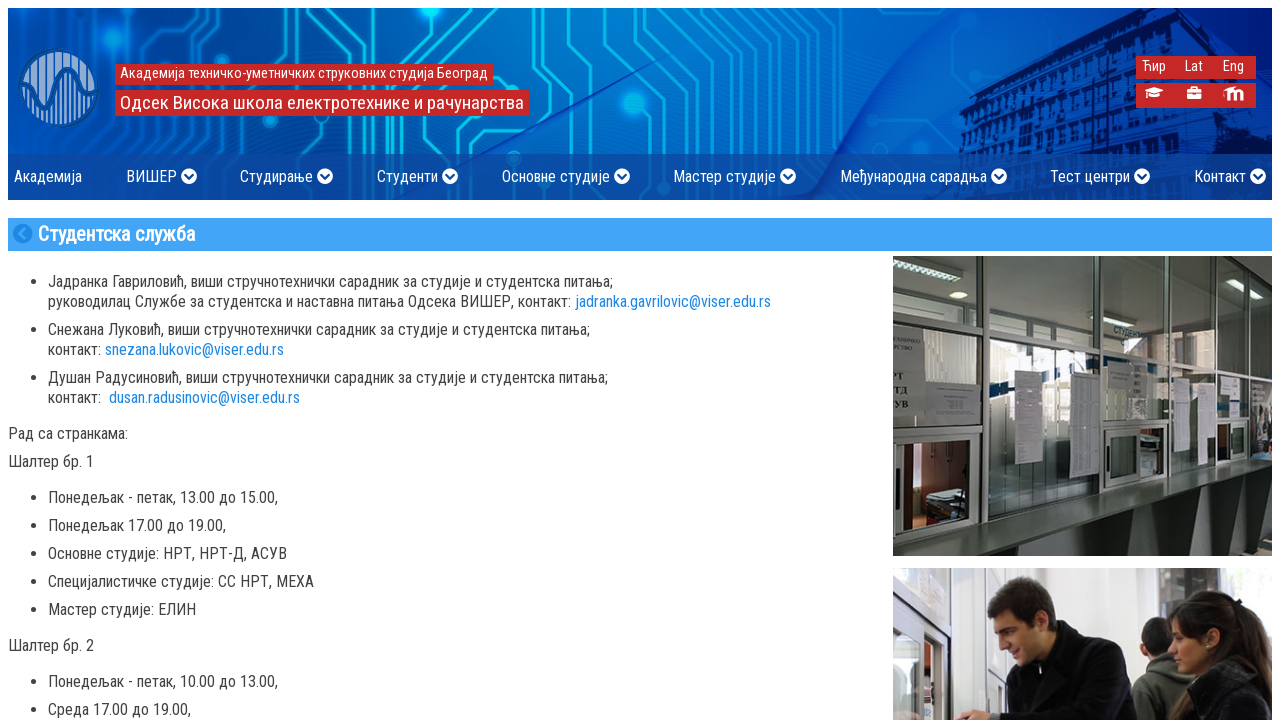

Found a student service counter operating from 13:00 to 15:00 in first list item
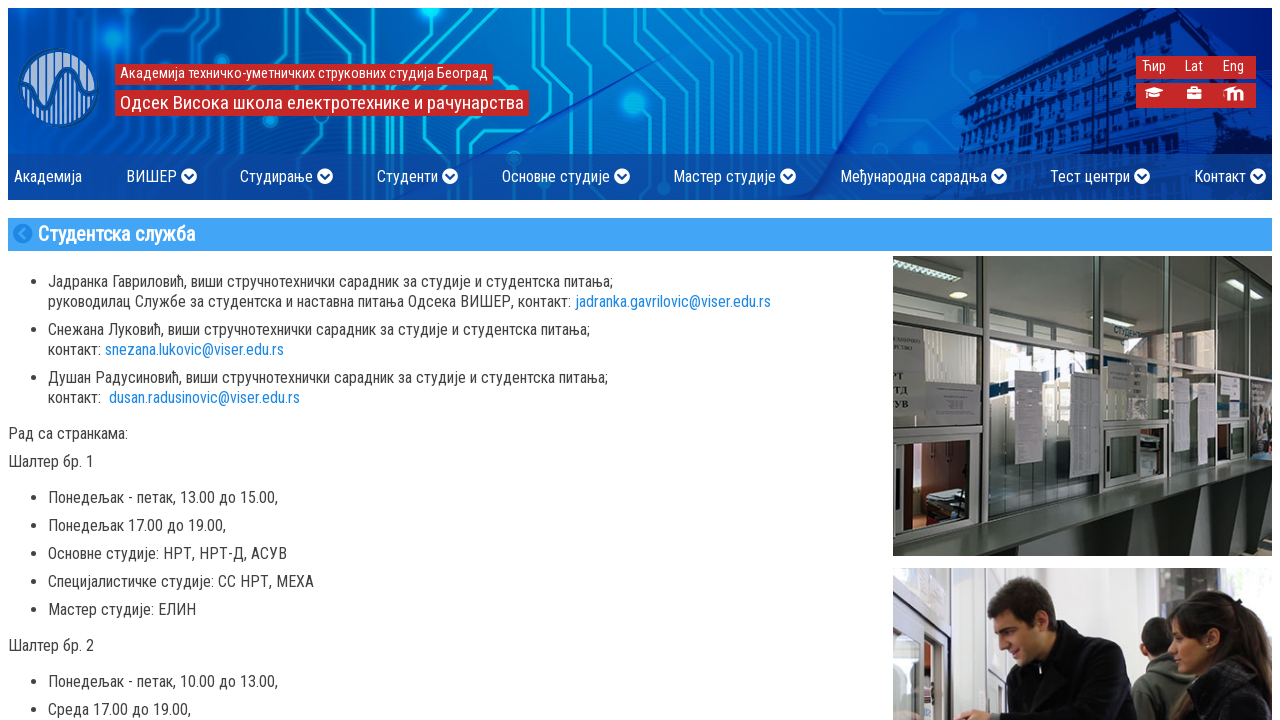

Assertion passed: At least one student service counter operates from 13:00 to 15:00
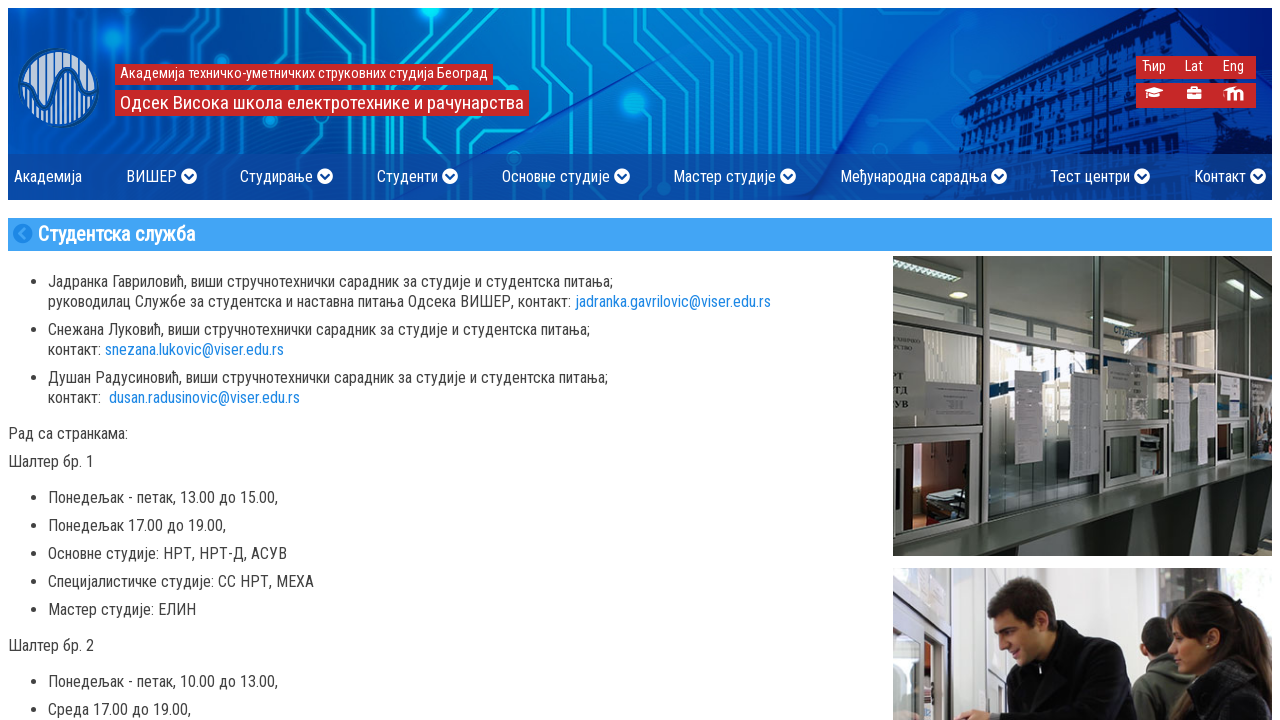

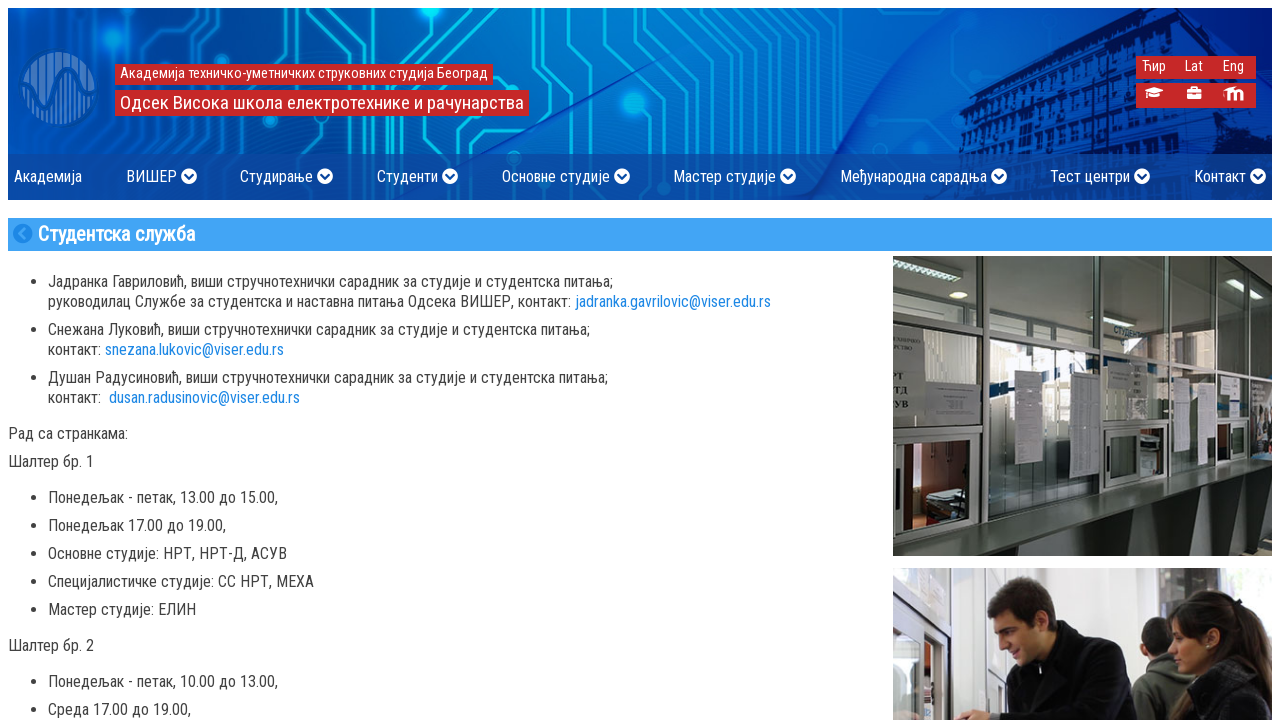